Tests drag and drop functionality by dragging a football element to two different drop zones and verifying the drops were successful

Starting URL: https://training-support.net/webelements/drag-drop

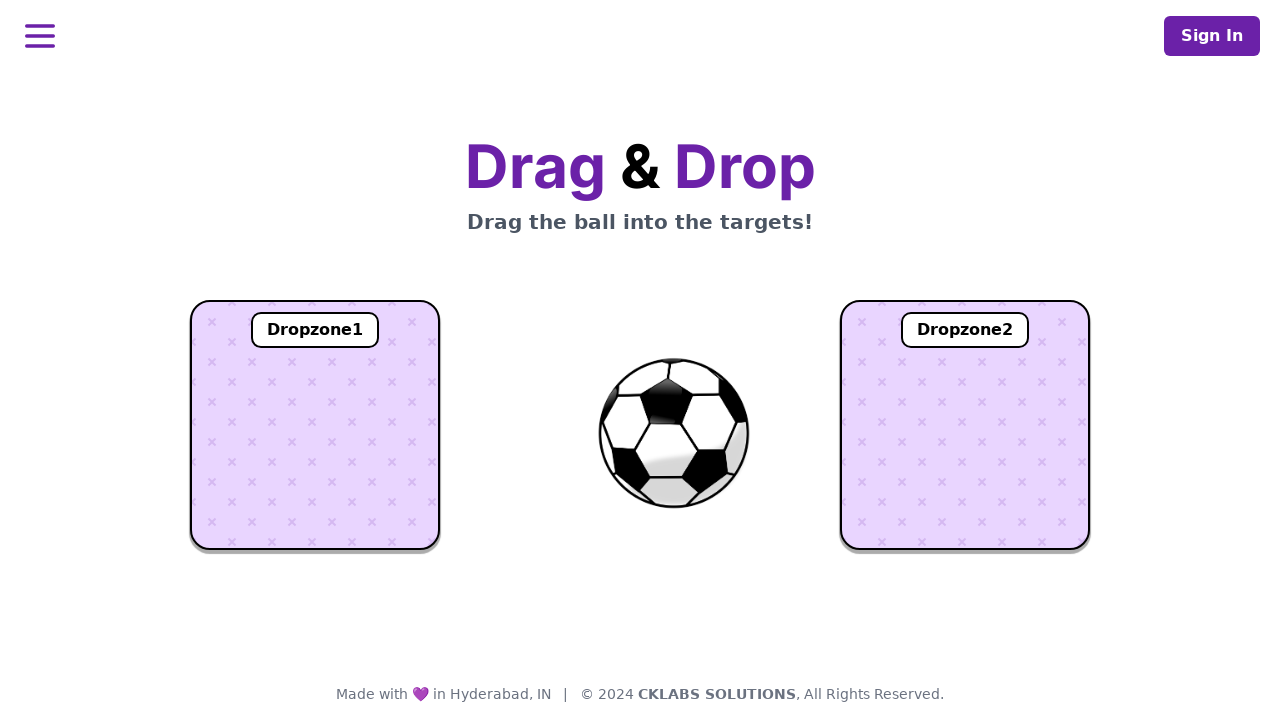

Located football element (#ball)
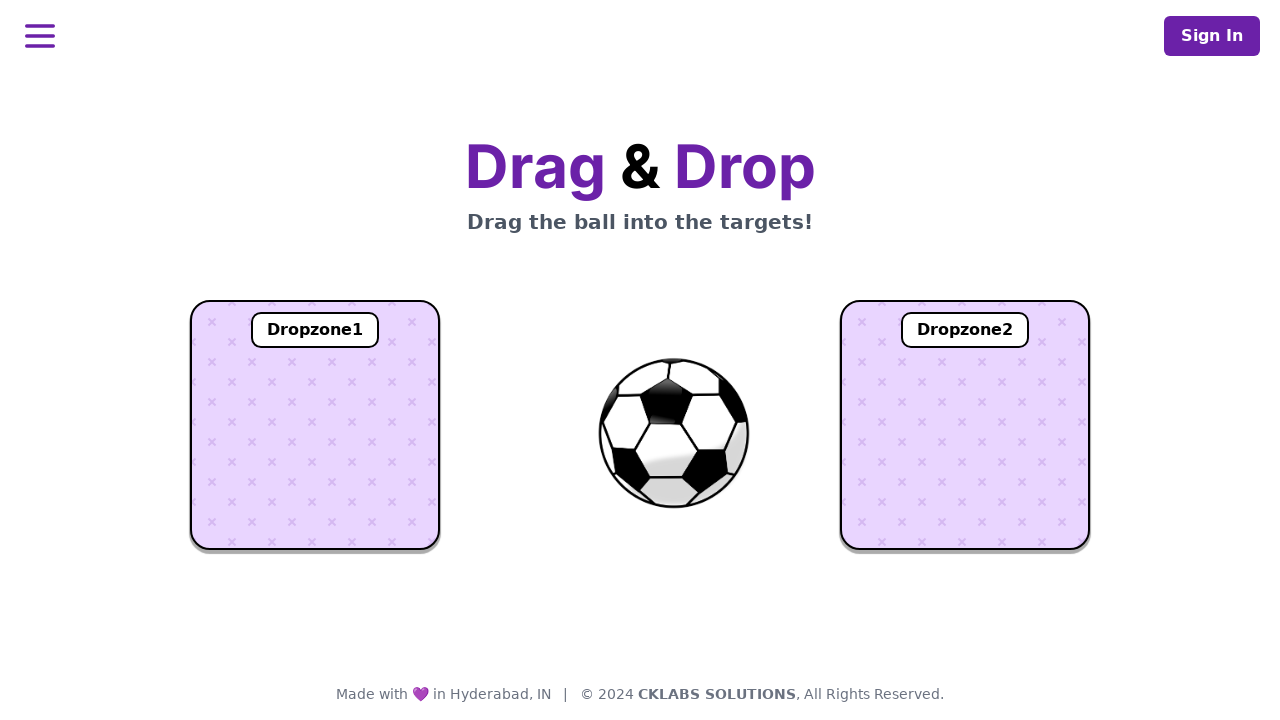

Located first drop zone (#dropzone1)
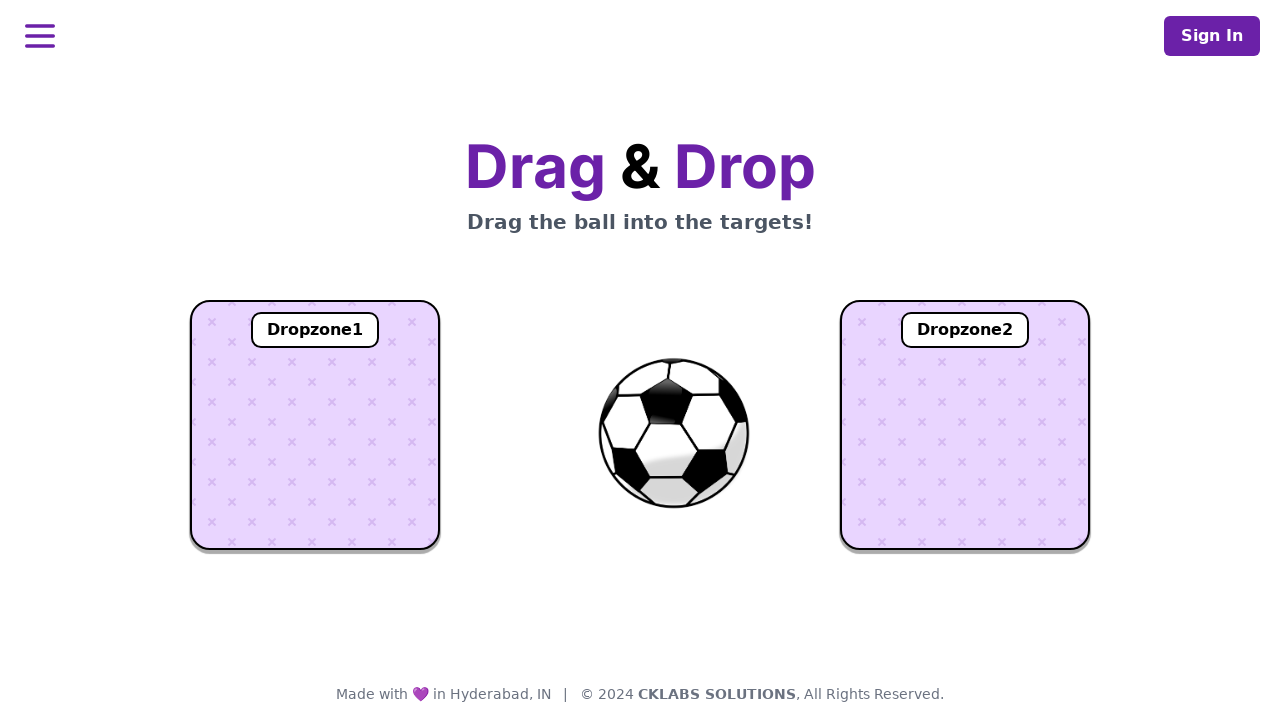

Located second drop zone (#dropzone2)
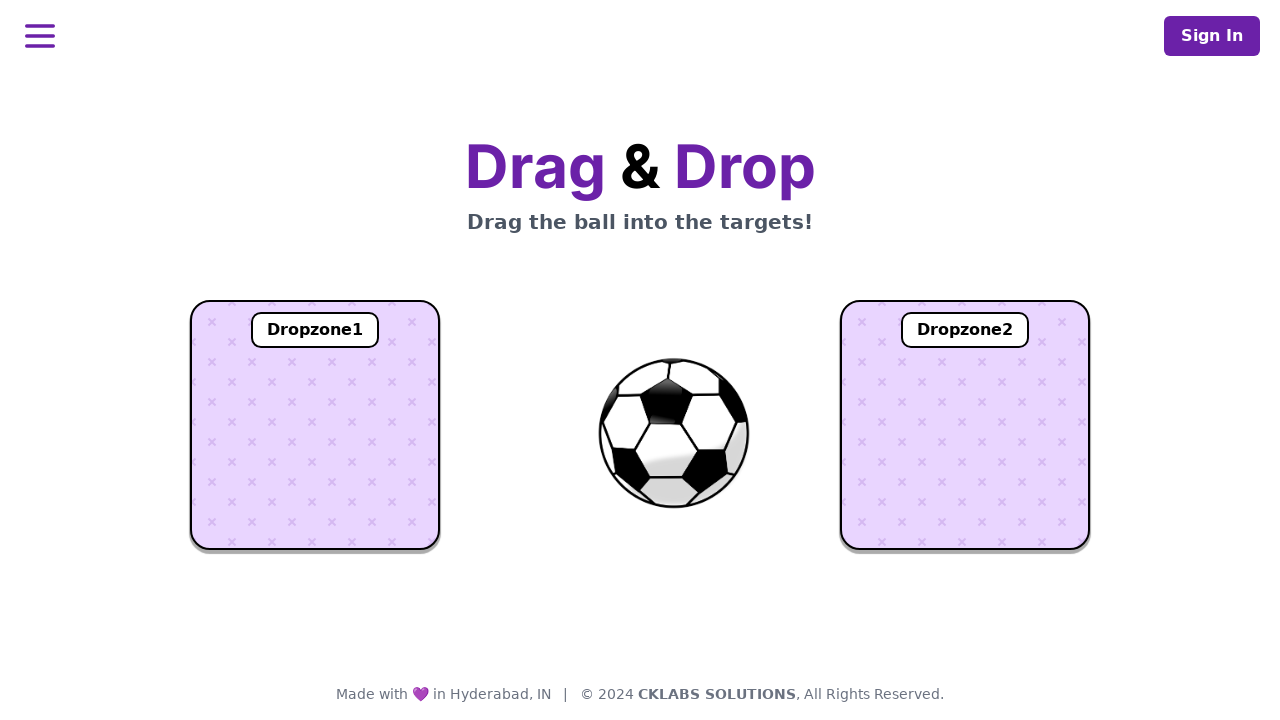

Dragged football to first drop zone at (315, 425)
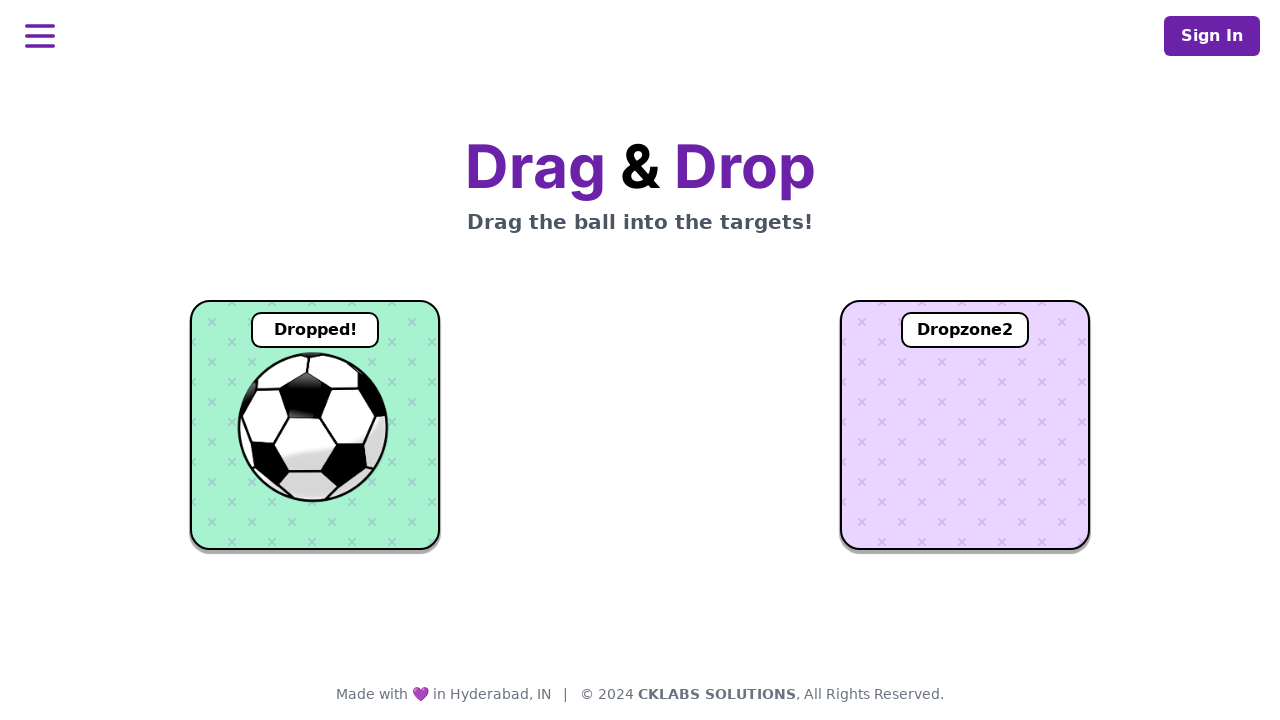

Waited 1000ms for drop zone 1 to update
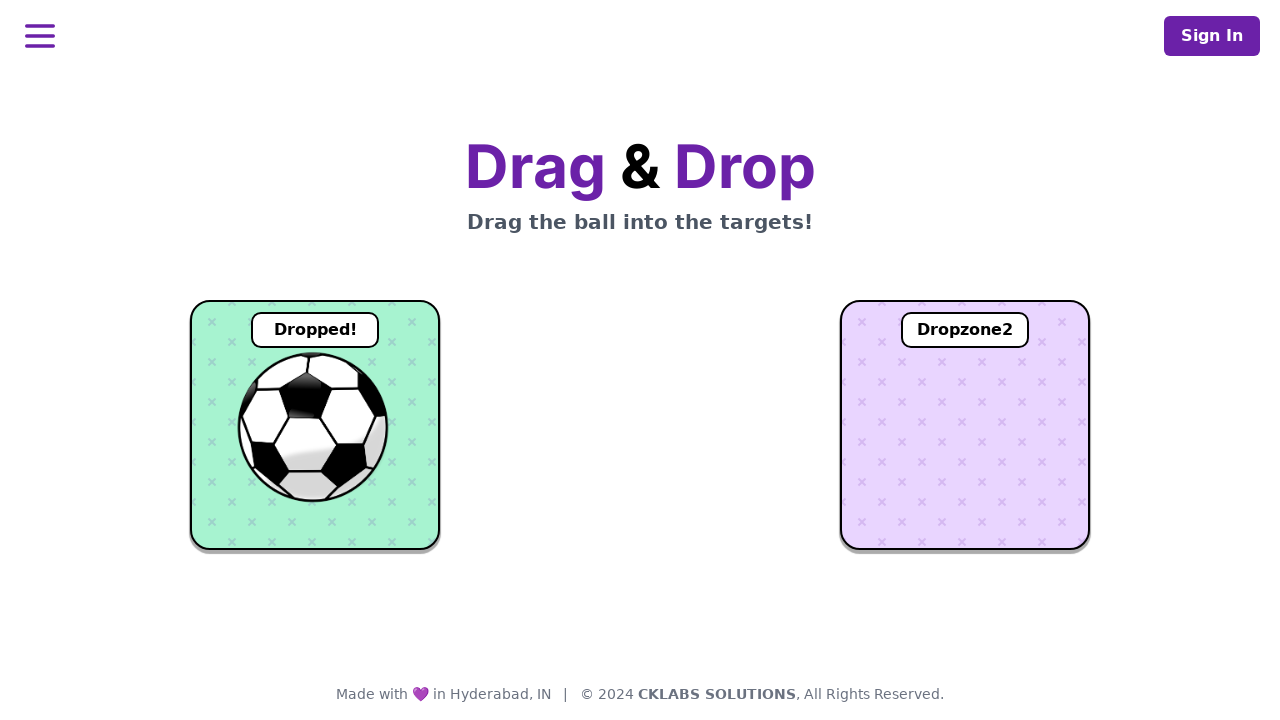

Located drop zone 1 text element
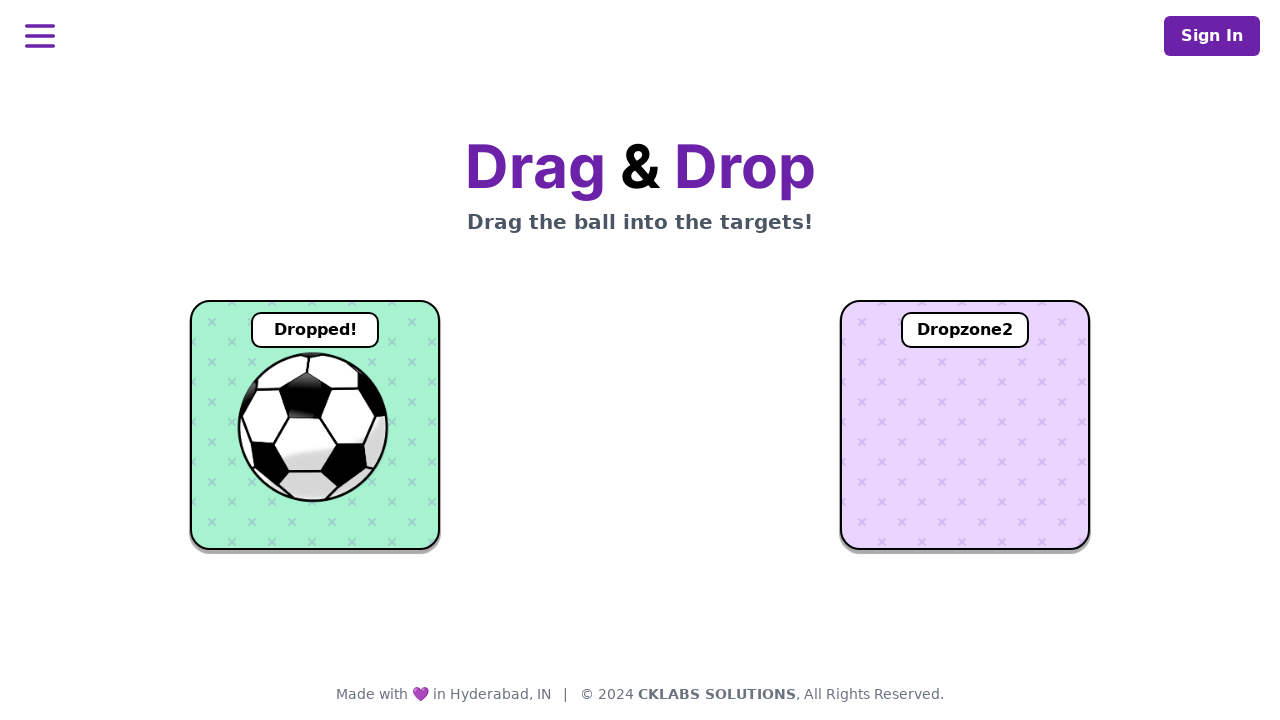

Verified drop zone 1 text is visible - first drop successful
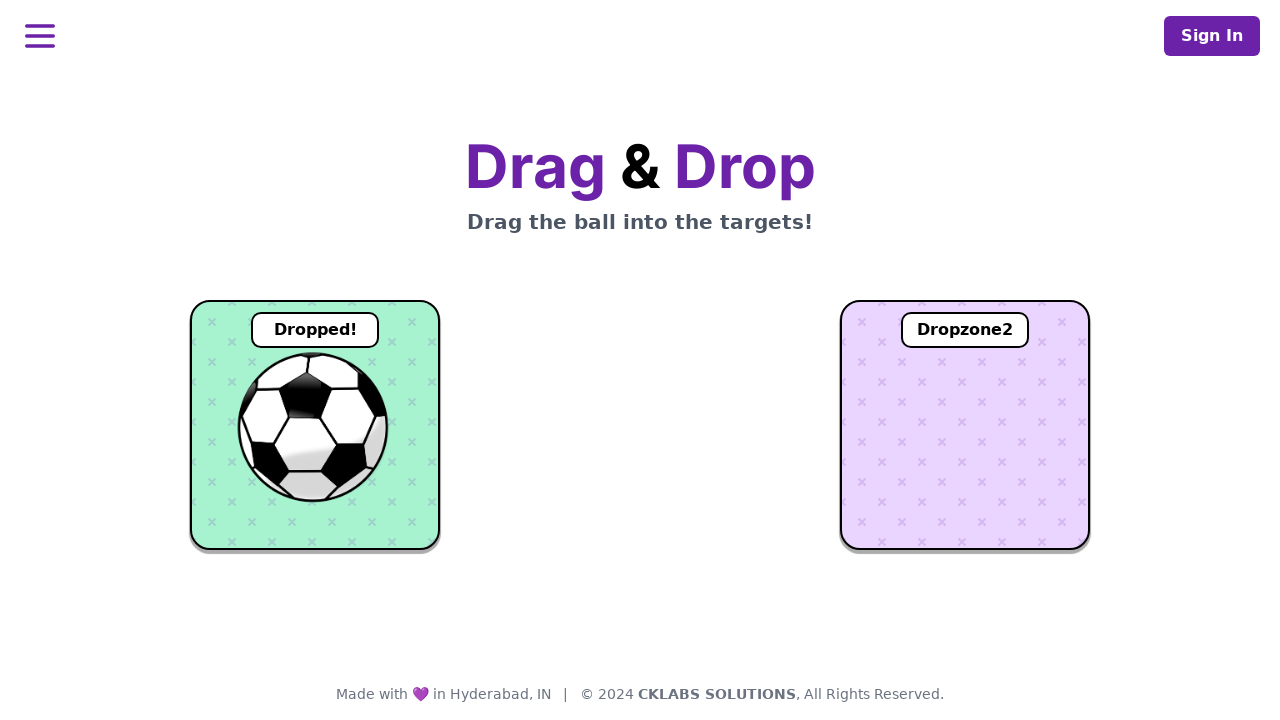

Dragged football to second drop zone at (965, 425)
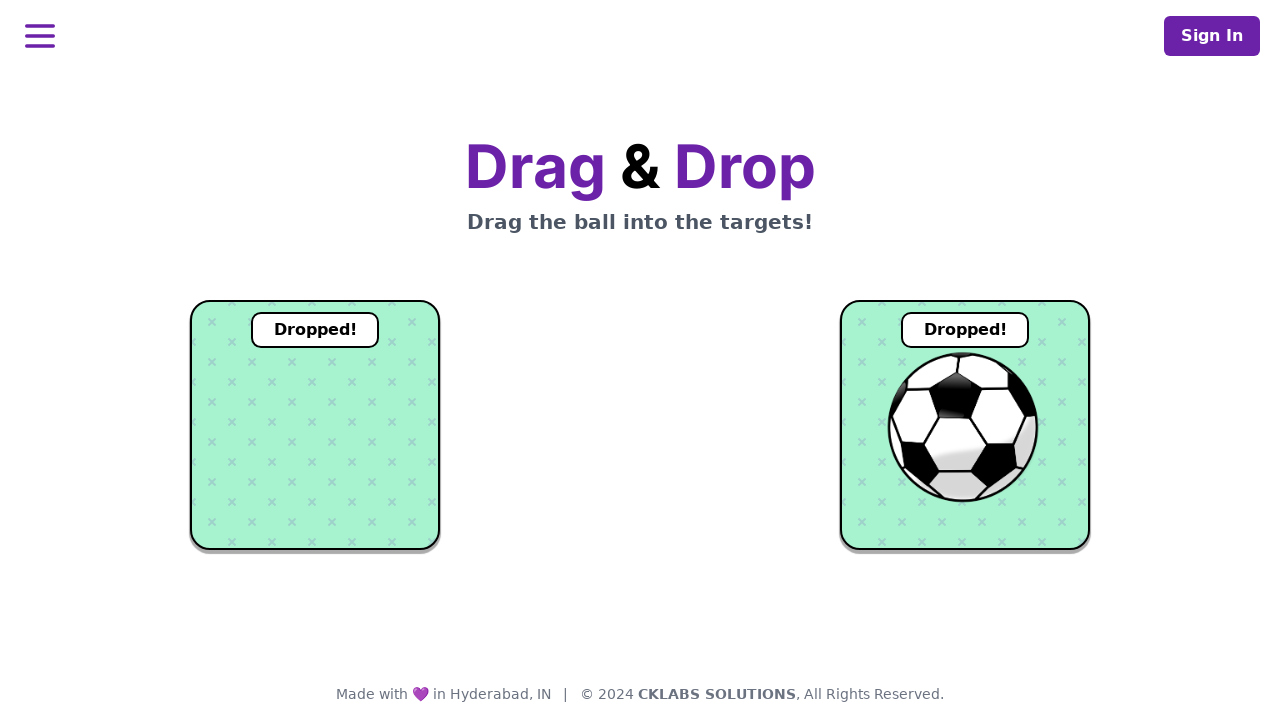

Waited 1000ms for drop zone 2 to update
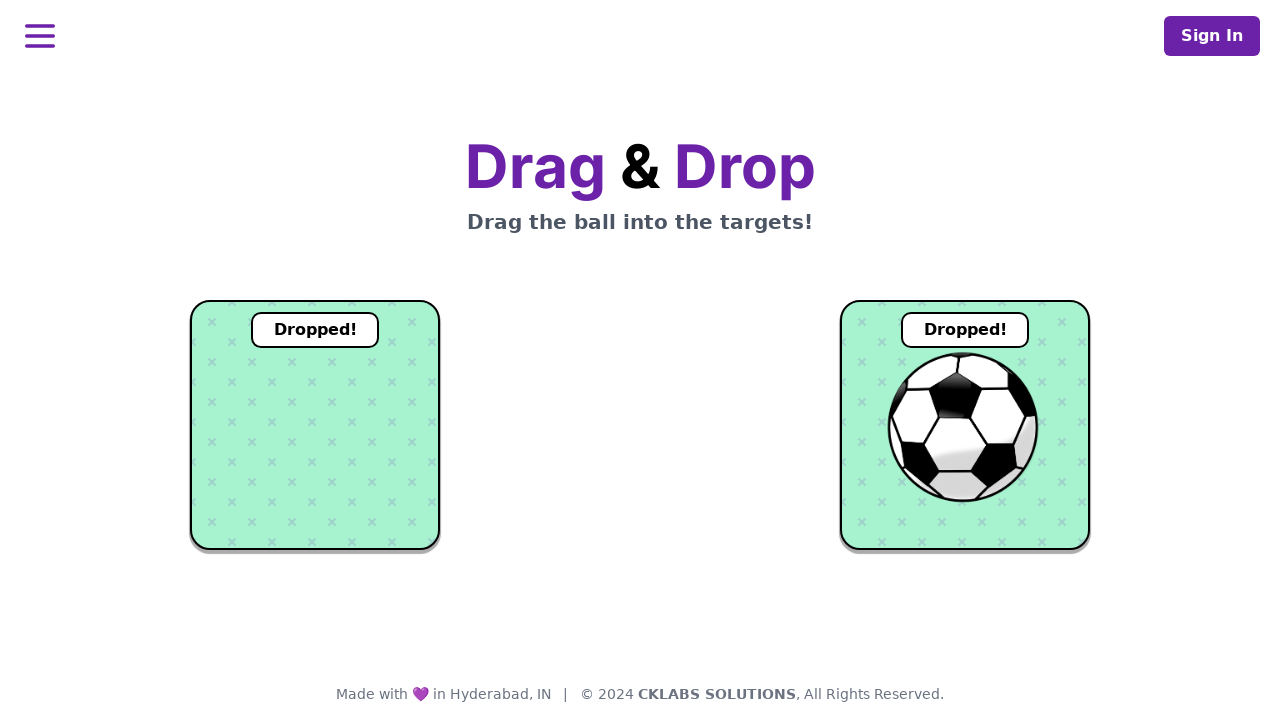

Located drop zone 2 text element
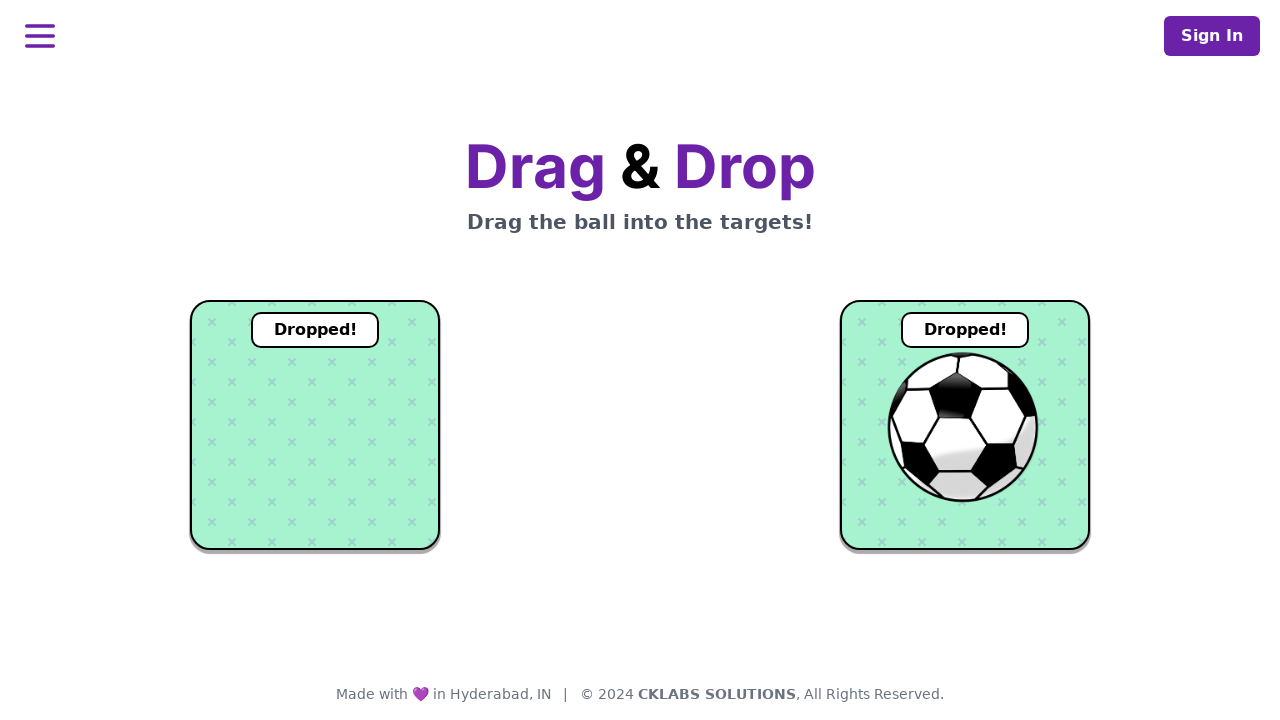

Verified drop zone 2 text is visible - second drop successful
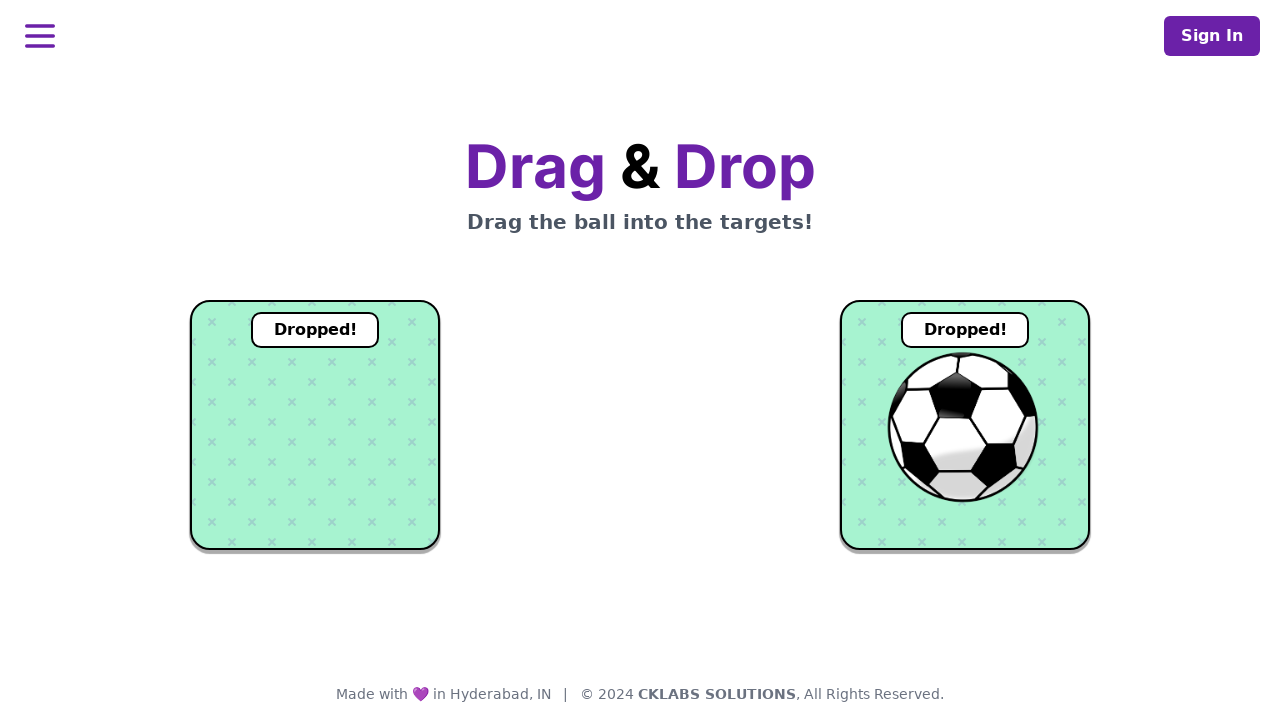

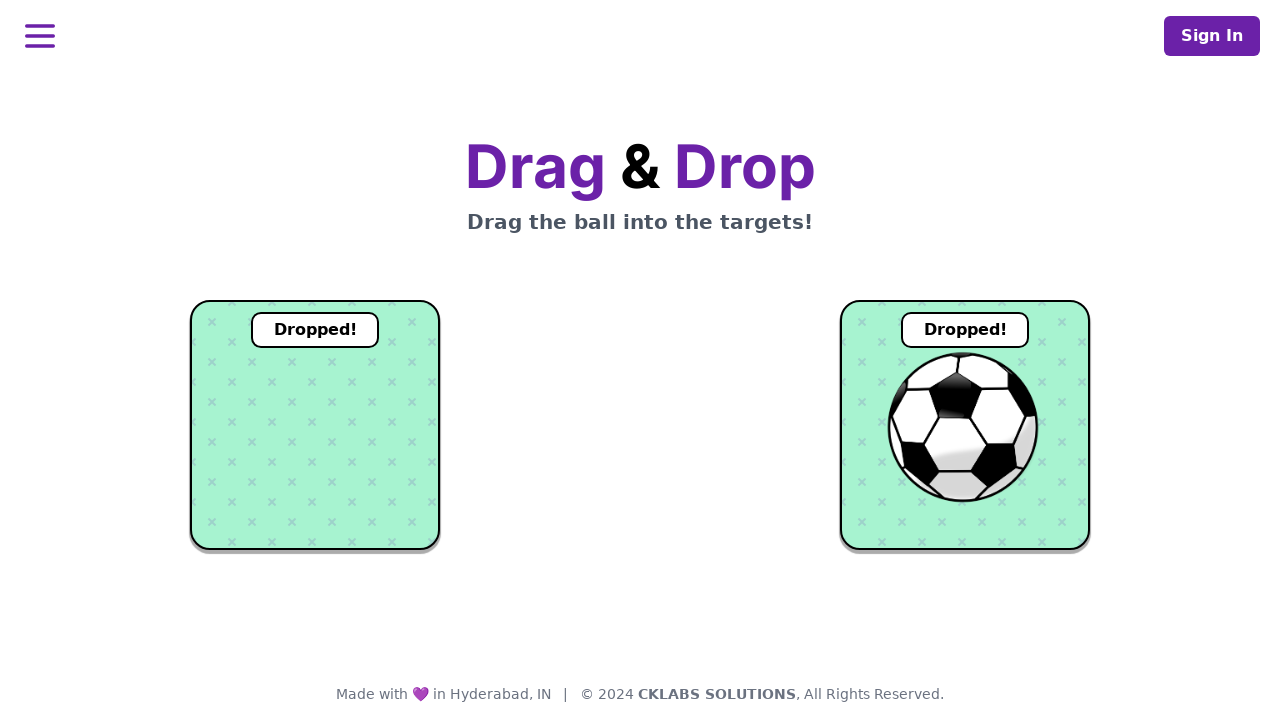